Tests the ExpatsJobs website by navigating through homepage, jobs page, sign up page, and employer registration flow, then verifies mobile responsiveness by changing viewport size.

Starting URL: https://expatsjobs.vercel.app

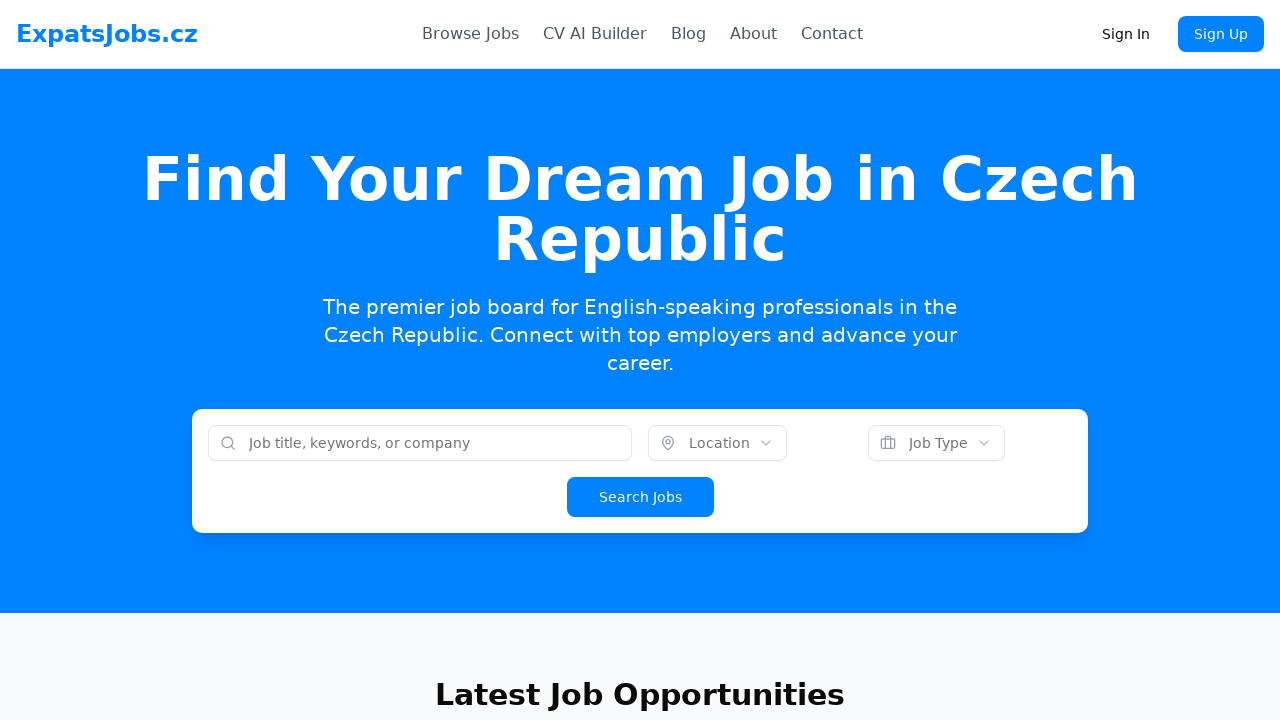

Homepage loaded with networkidle state
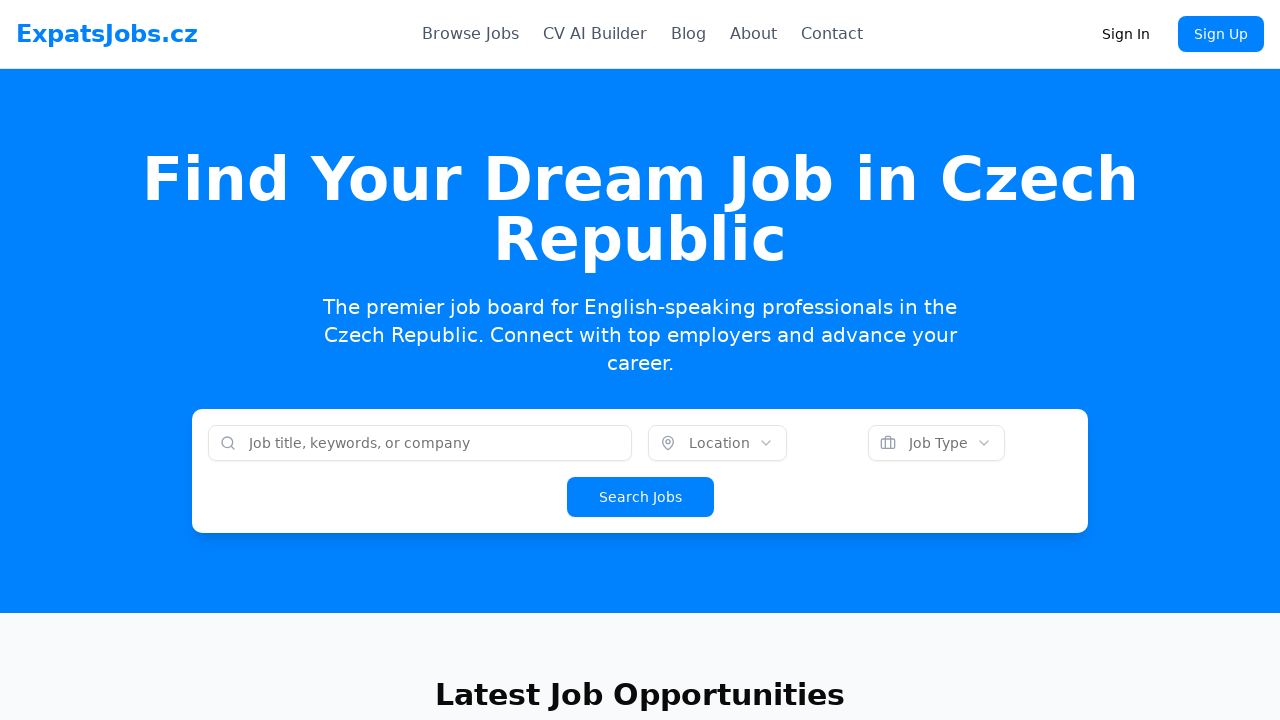

Clicked 'Browse Jobs' button at (470, 34) on text=Browse Jobs
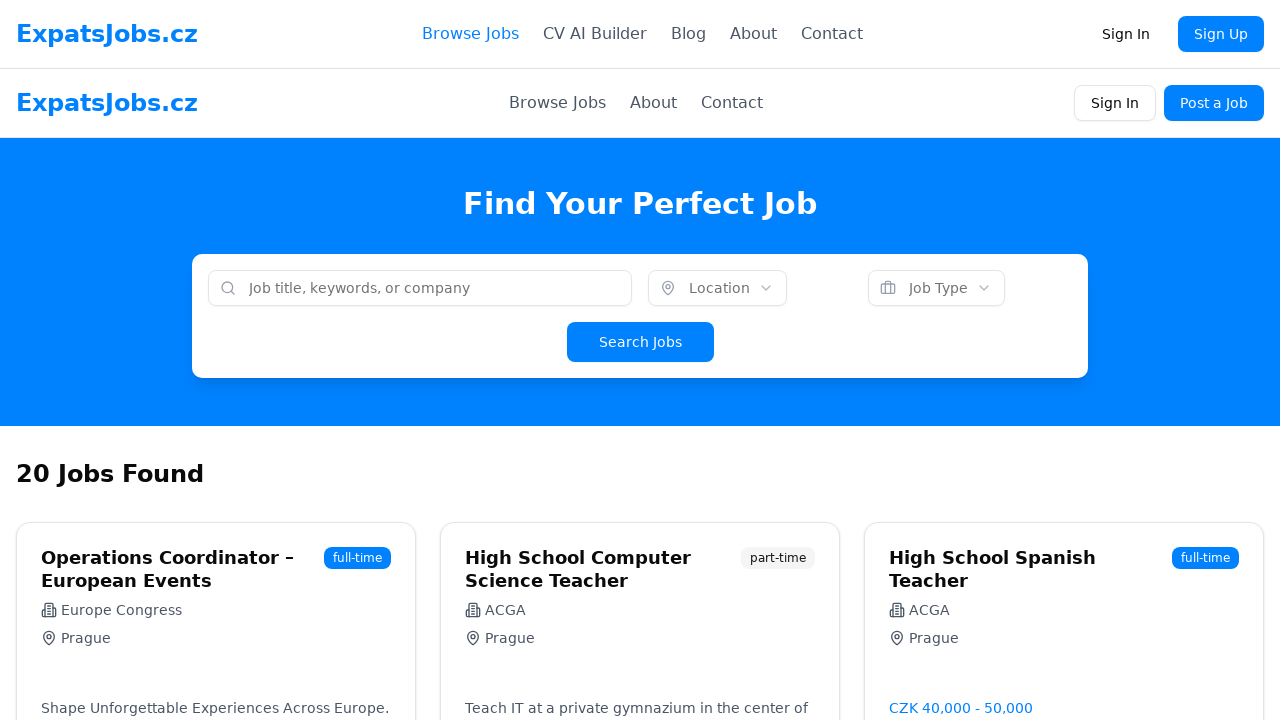

Jobs page loaded with networkidle state
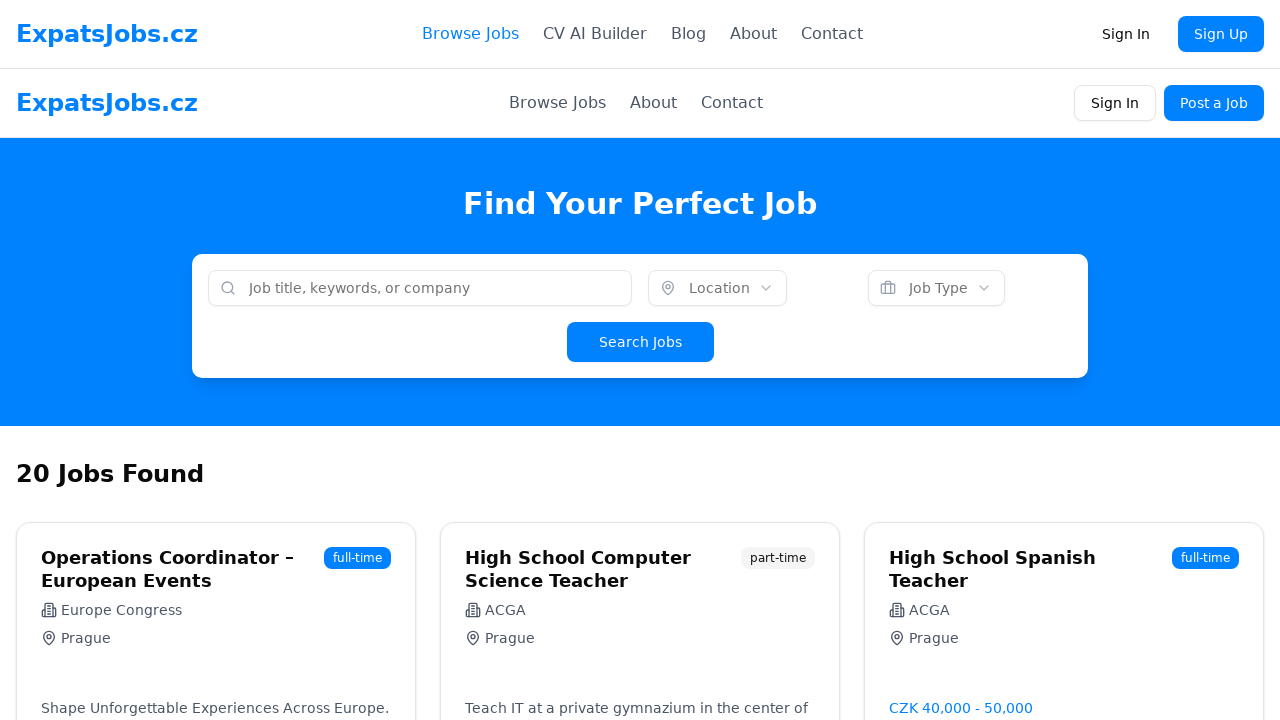

Navigated back to homepage
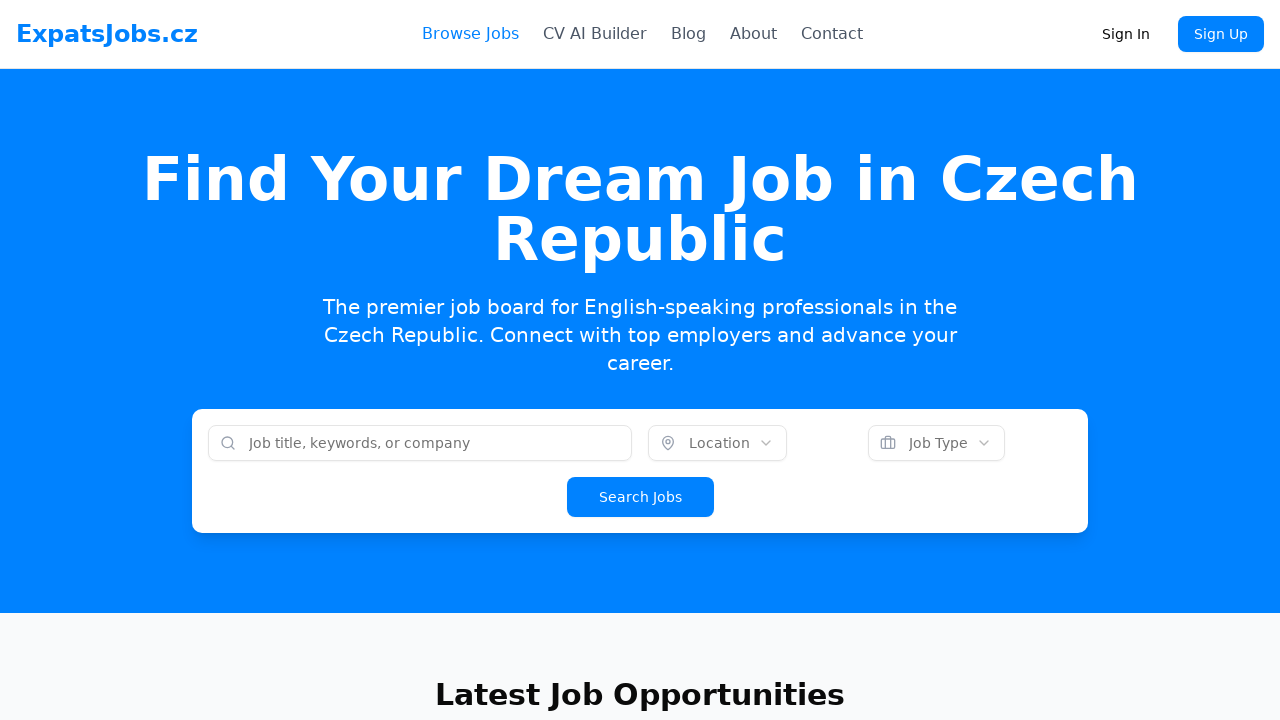

Homepage reloaded with networkidle state
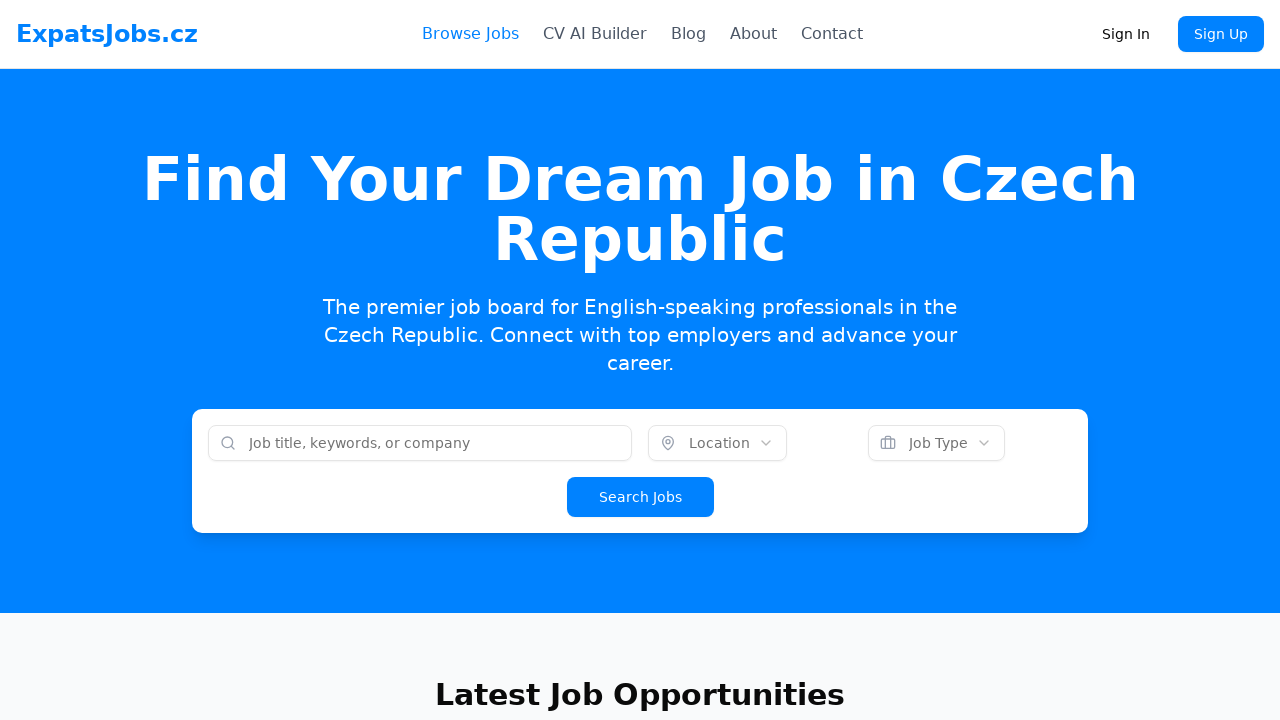

Clicked 'Sign Up' button at (1221, 34) on text=Sign Up
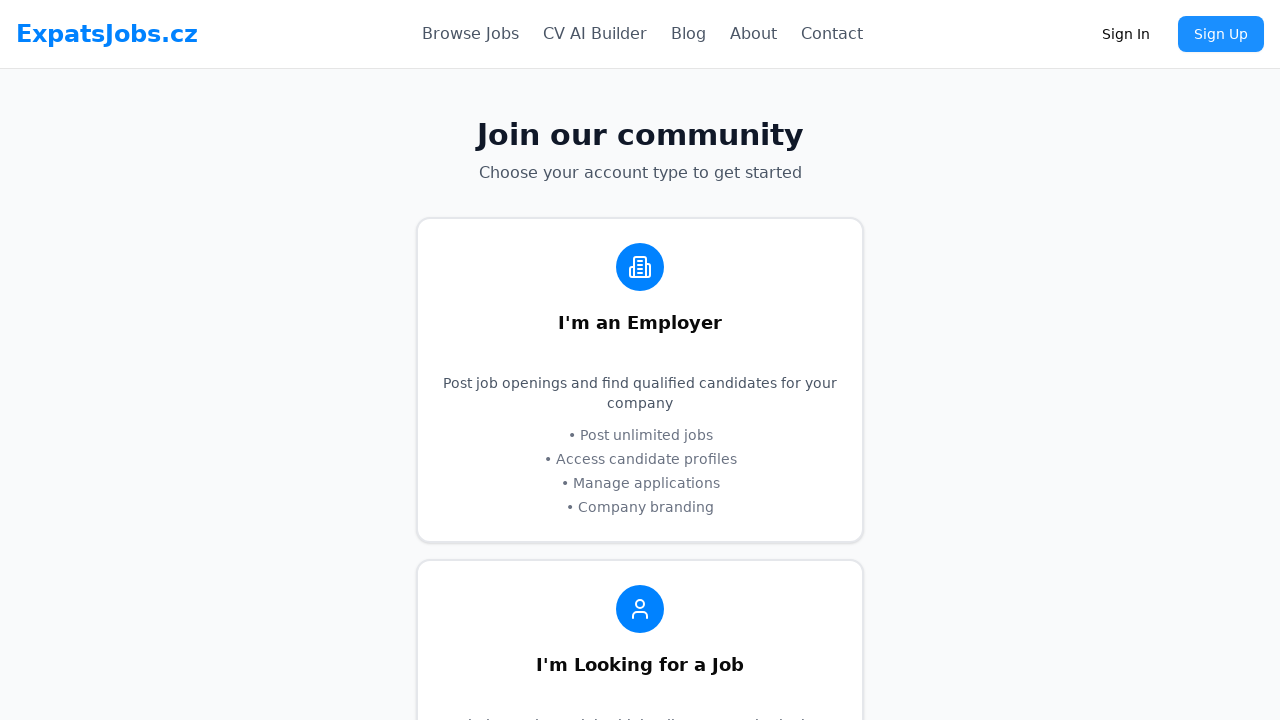

Sign up page loaded with networkidle state
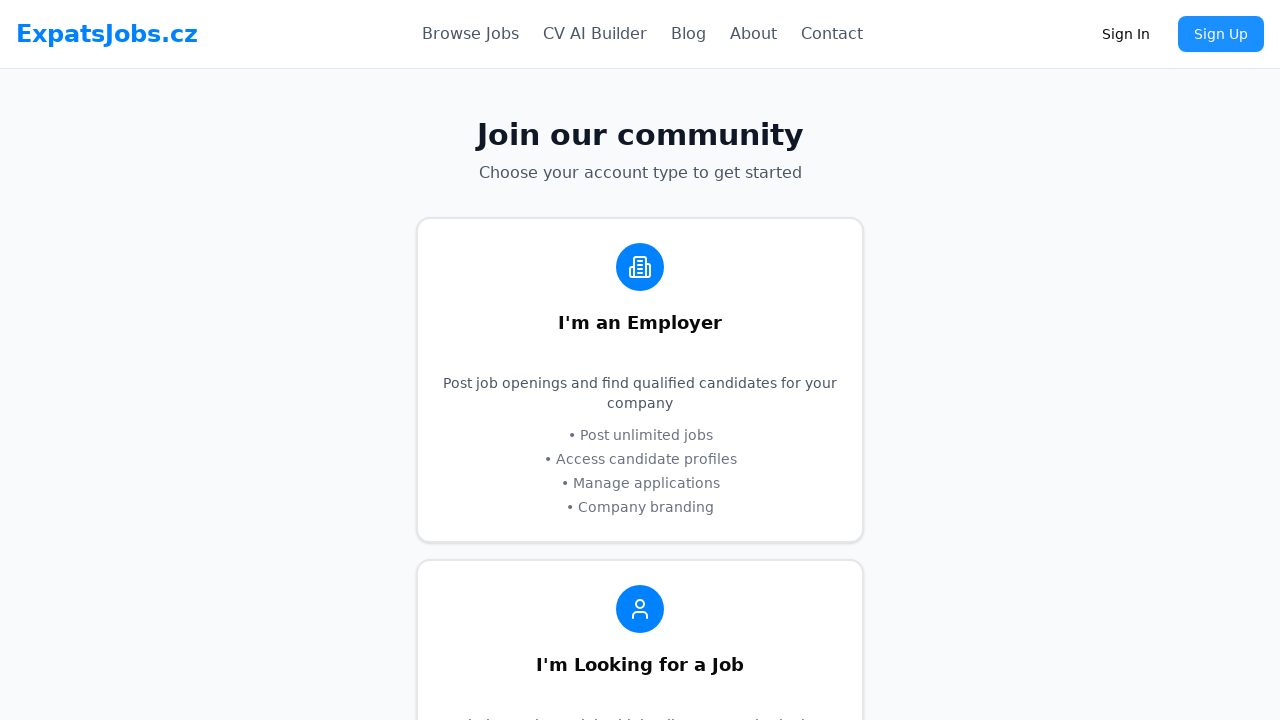

Verified header element present on signup page (count: 1)
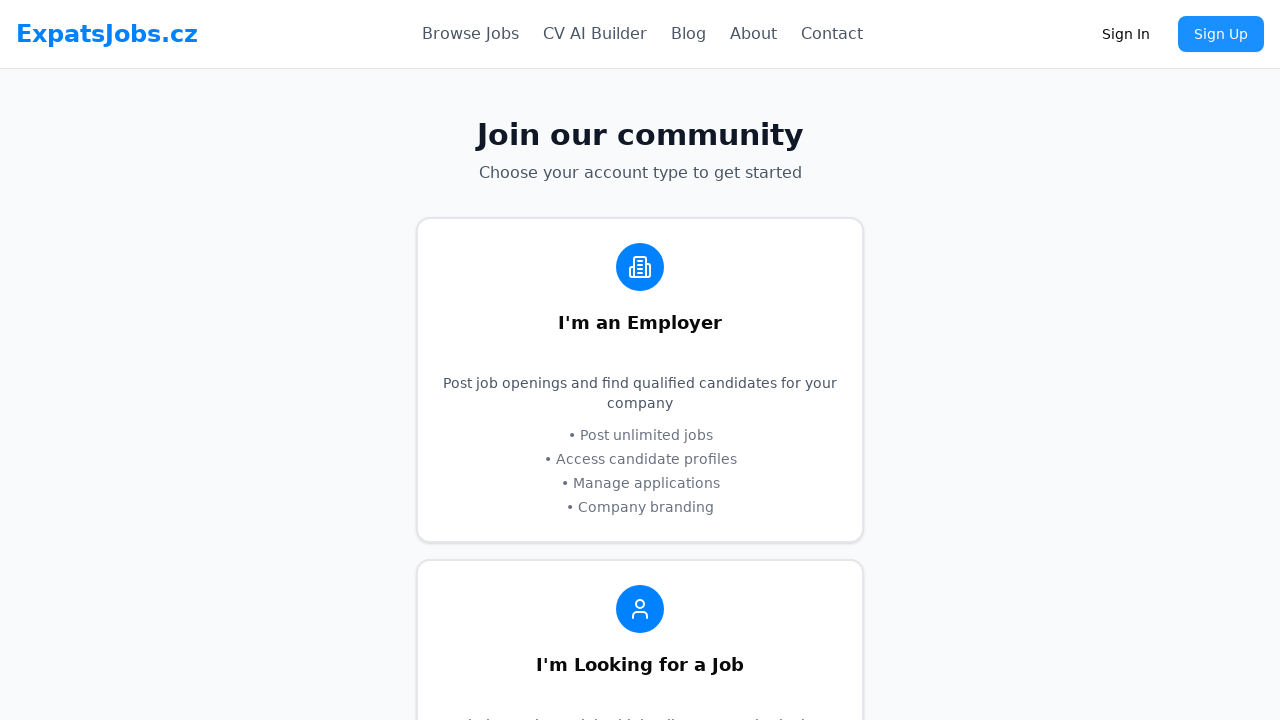

Clicked 'I'm an Employer' option at (640, 323) on text=I'm an Employer
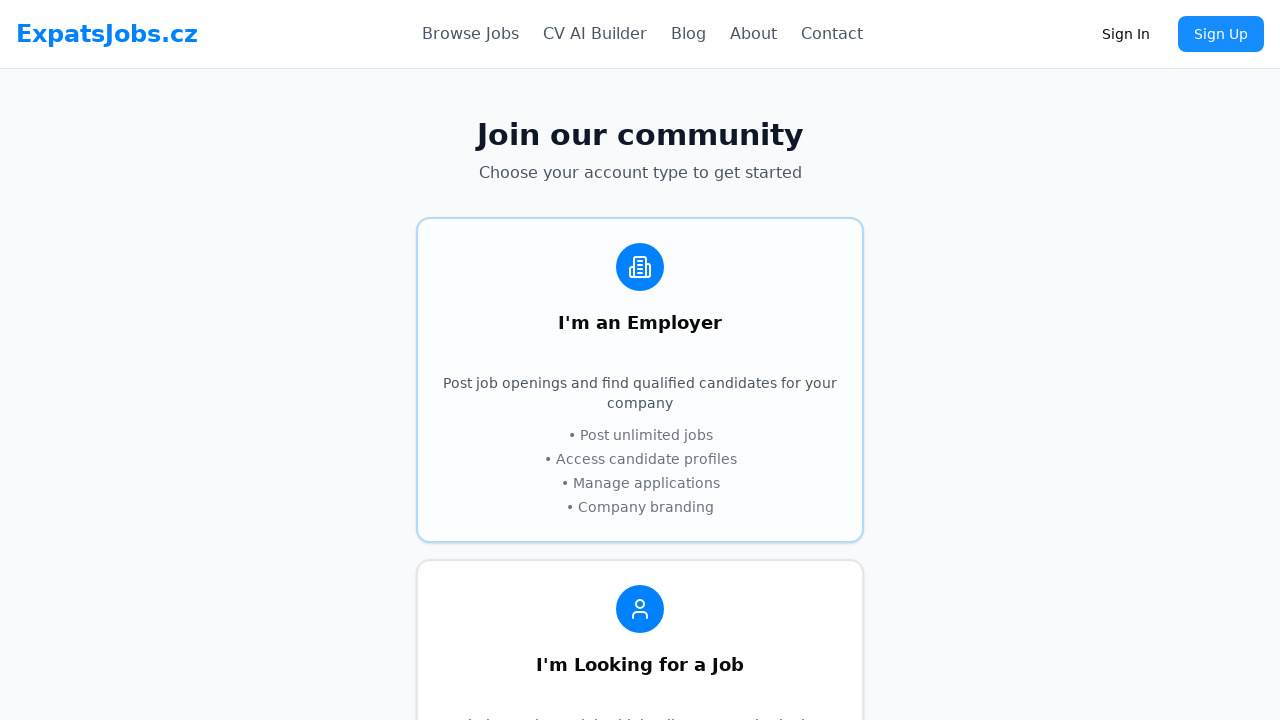

Clicked 'Continue' button for employer registration at (640, 592) on text=Continue
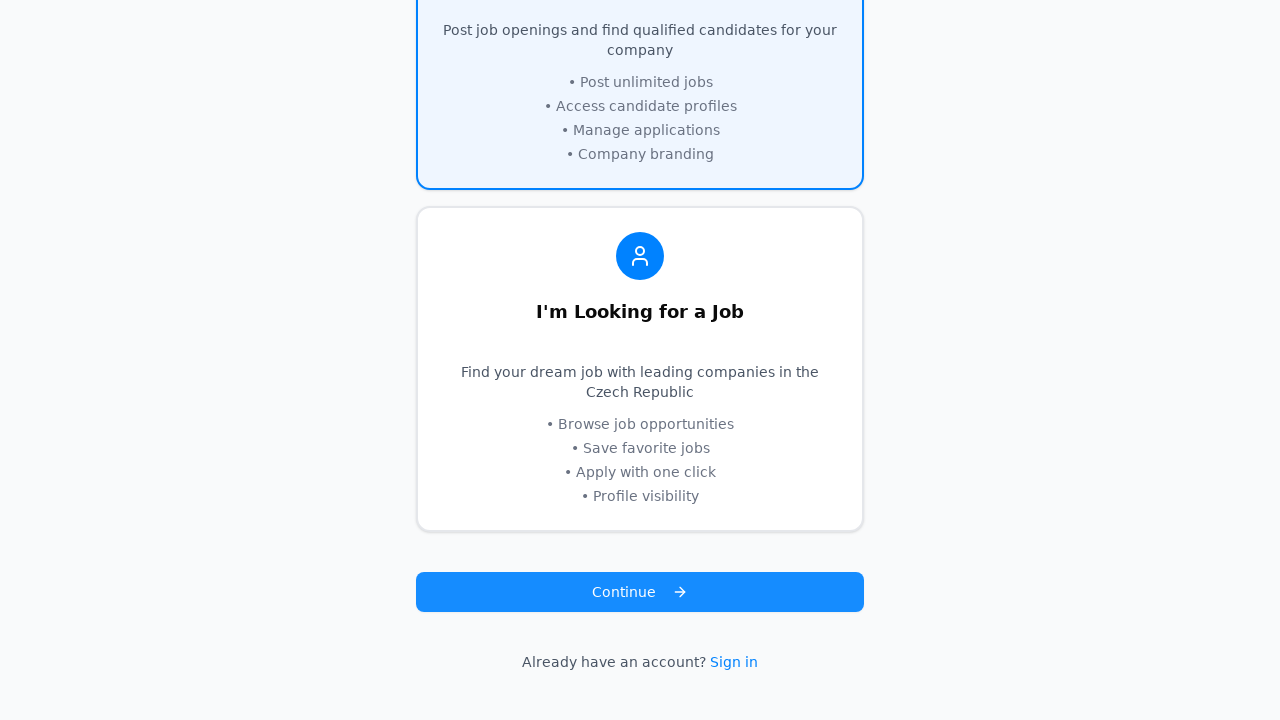

Employer registration page loaded with networkidle state
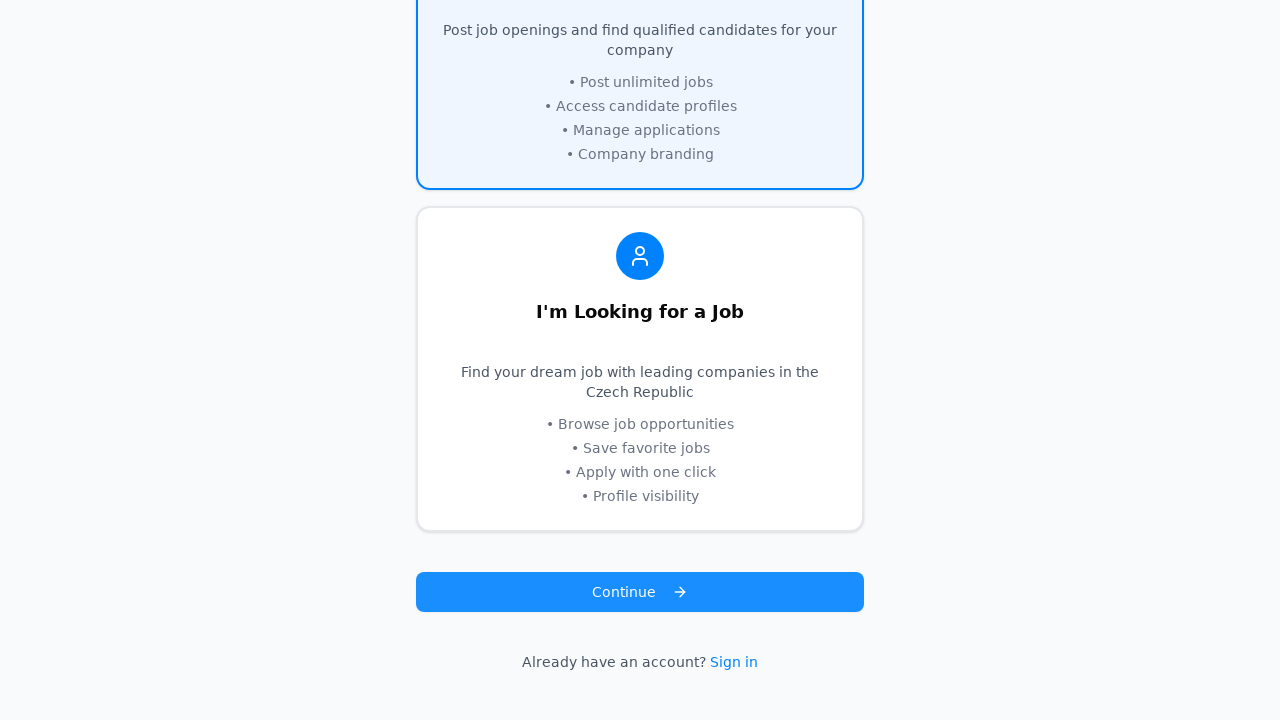

Changed viewport to mobile size (375x667)
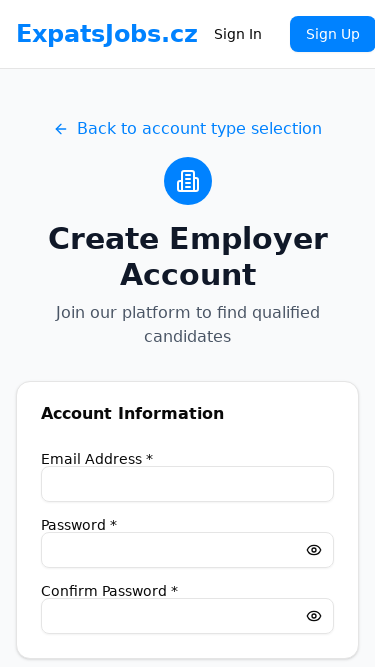

Navigated to homepage in mobile viewport
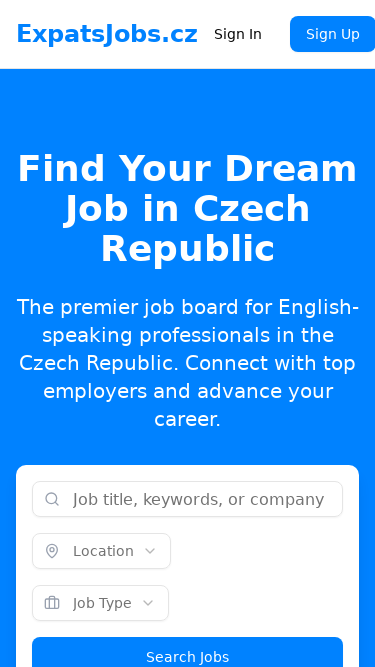

Mobile homepage loaded with networkidle state
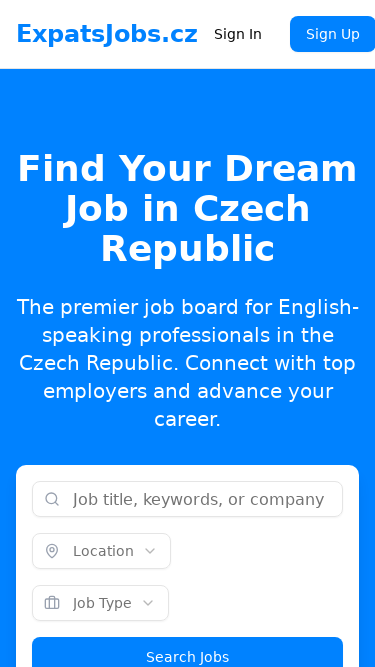

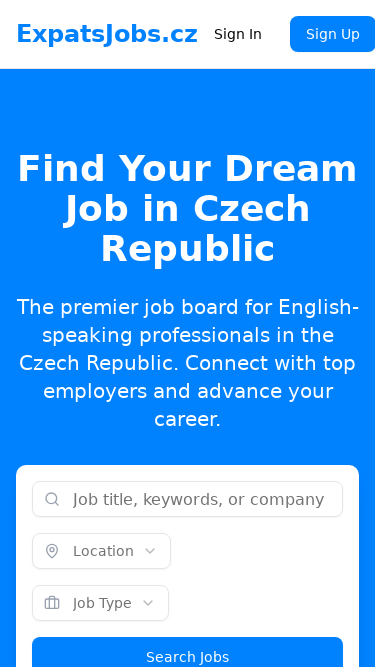